Tests the "Save this online ID" checkbox functionality on Bank of America login page by clicking it and verifying its selected state

Starting URL: https://secure.bankofamerica.com/login/sign-in/signOnV2Screen.go

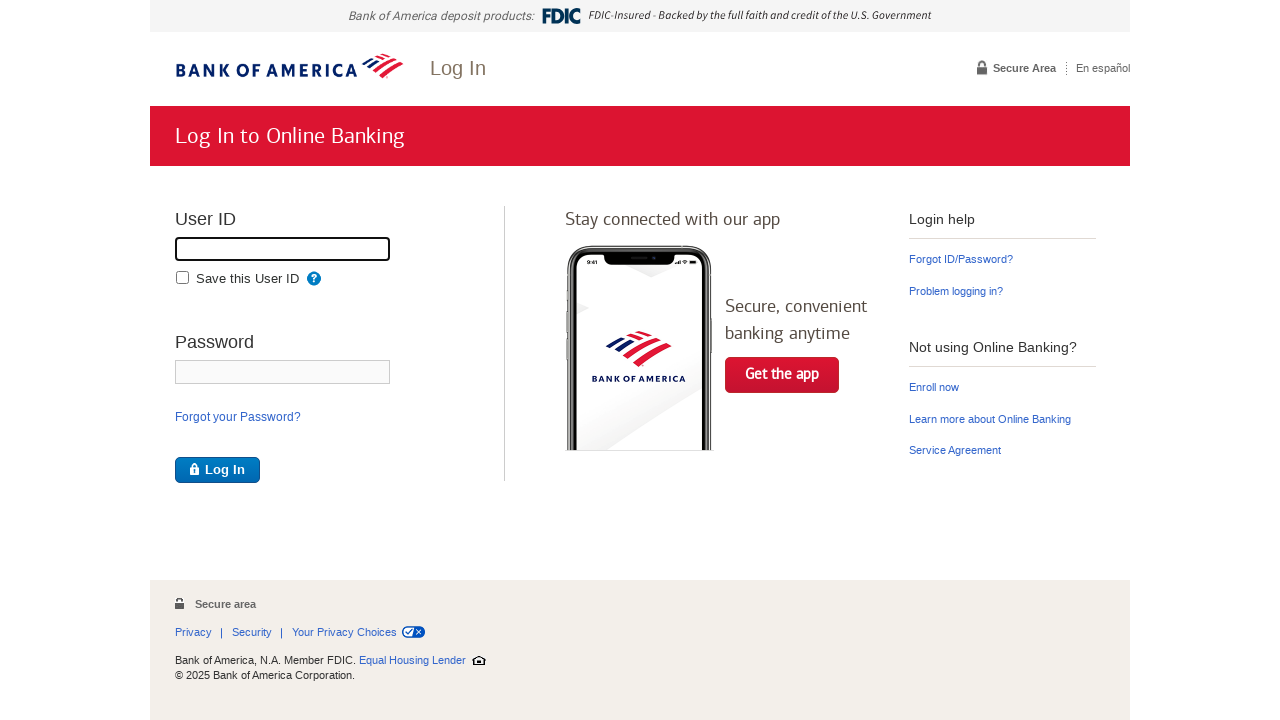

Clicked 'Save this online ID' checkbox to select it at (182, 278) on xpath=//div[@class='remember-info']/input
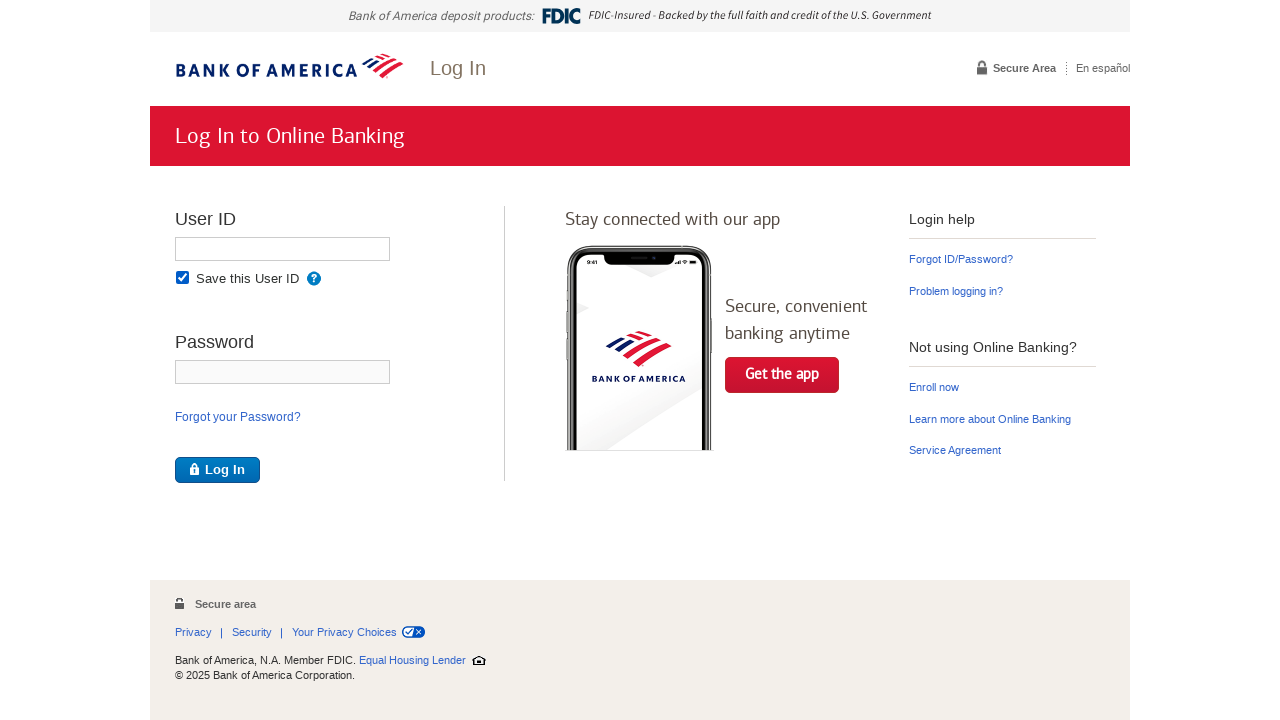

Located 'Save this online ID' checkbox element
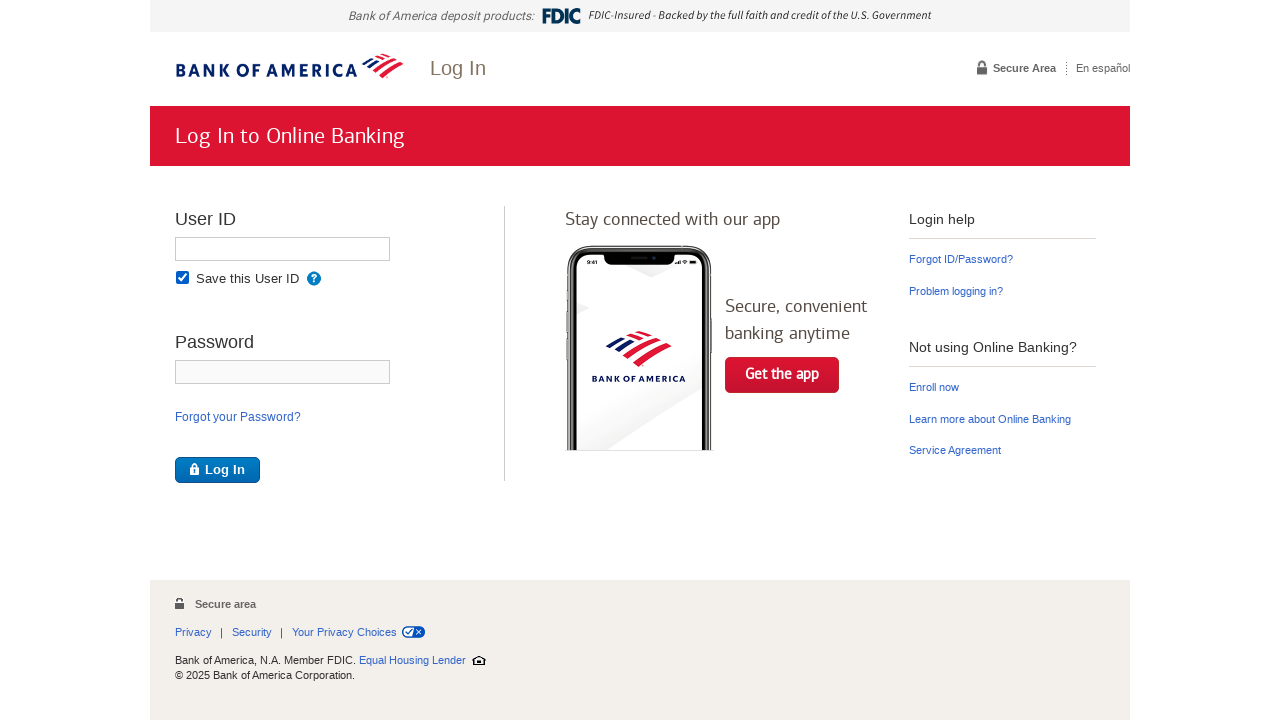

Verified checkbox is selected
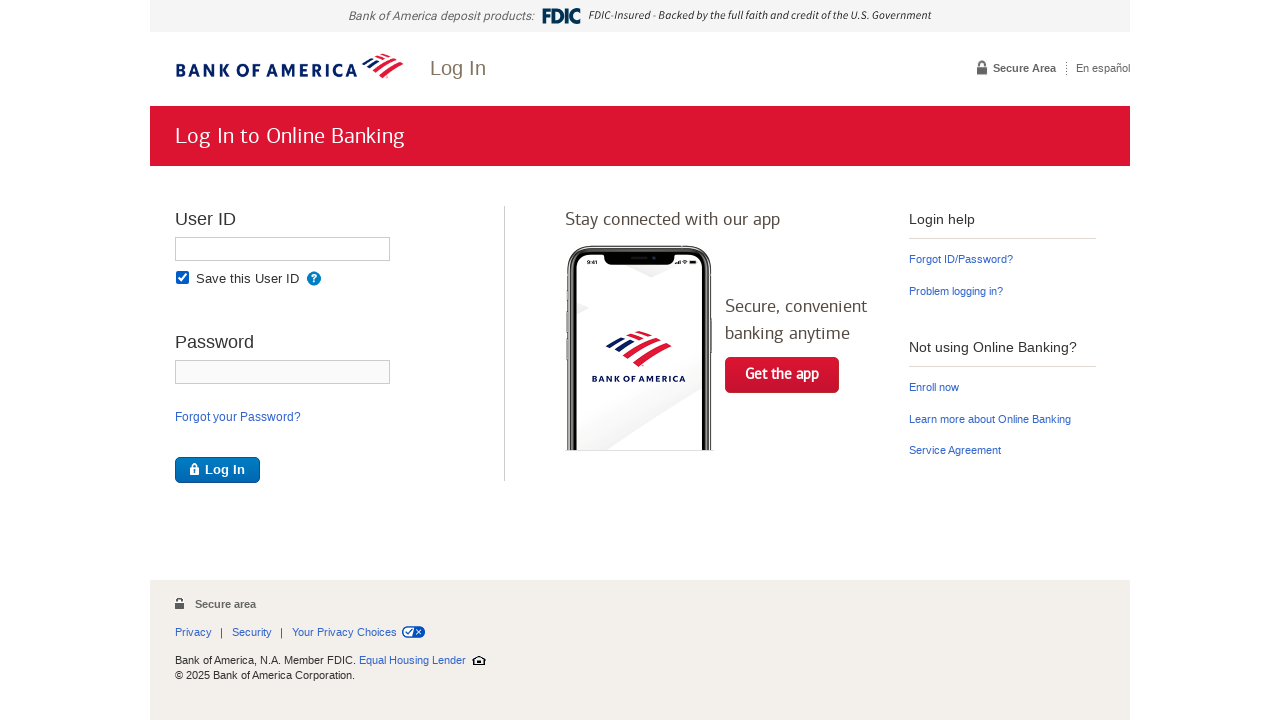

Clicked 'Save this online ID' checkbox to unselect it at (182, 278) on xpath=//div[@class='remember-info']/input
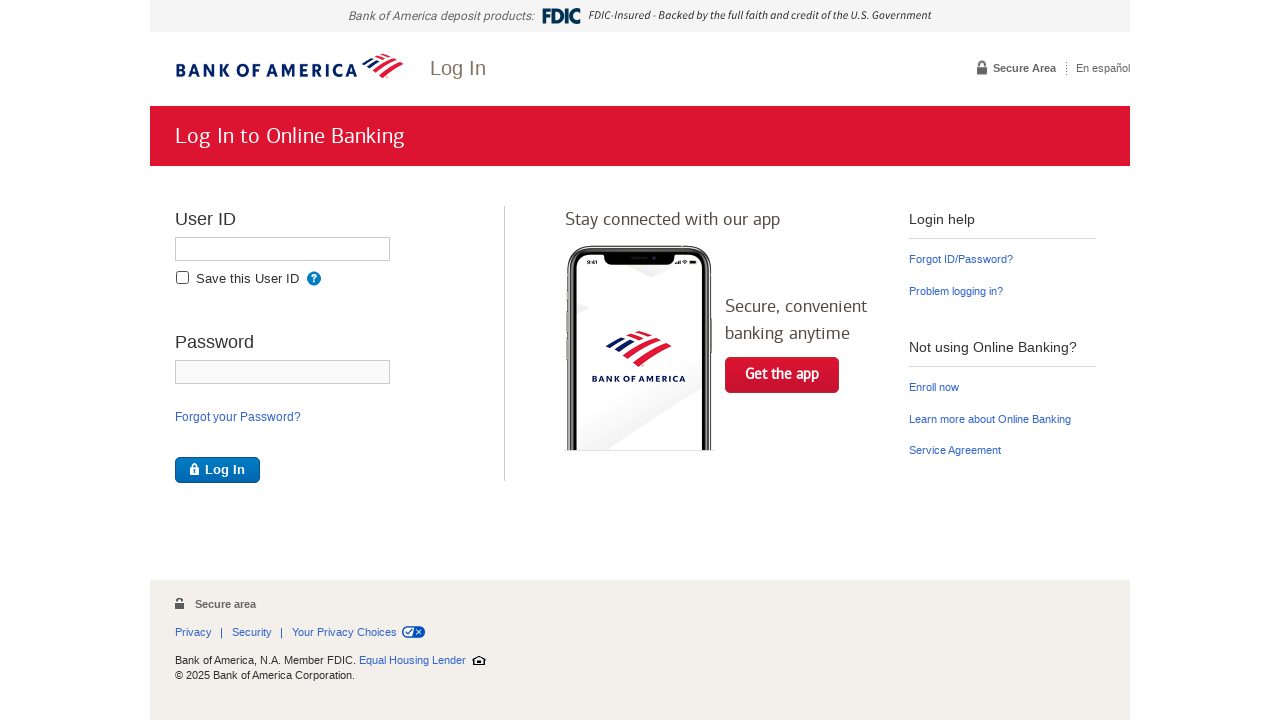

Verified checkbox is unselected
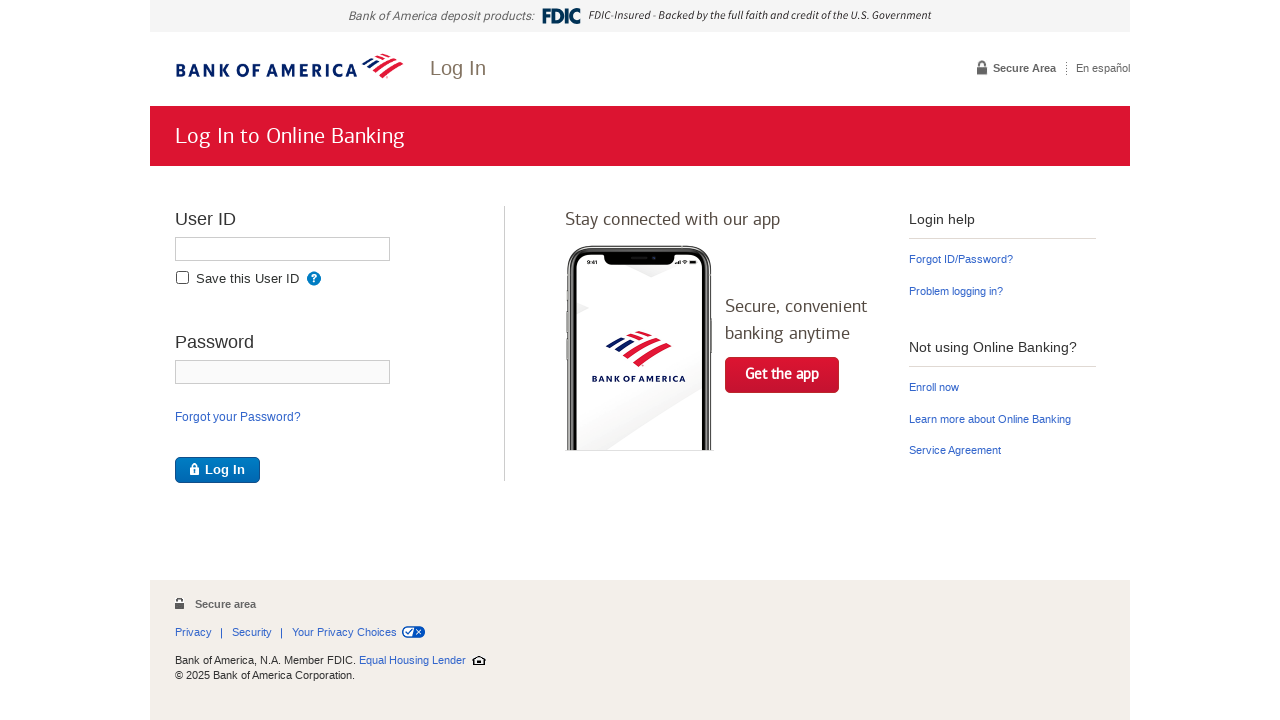

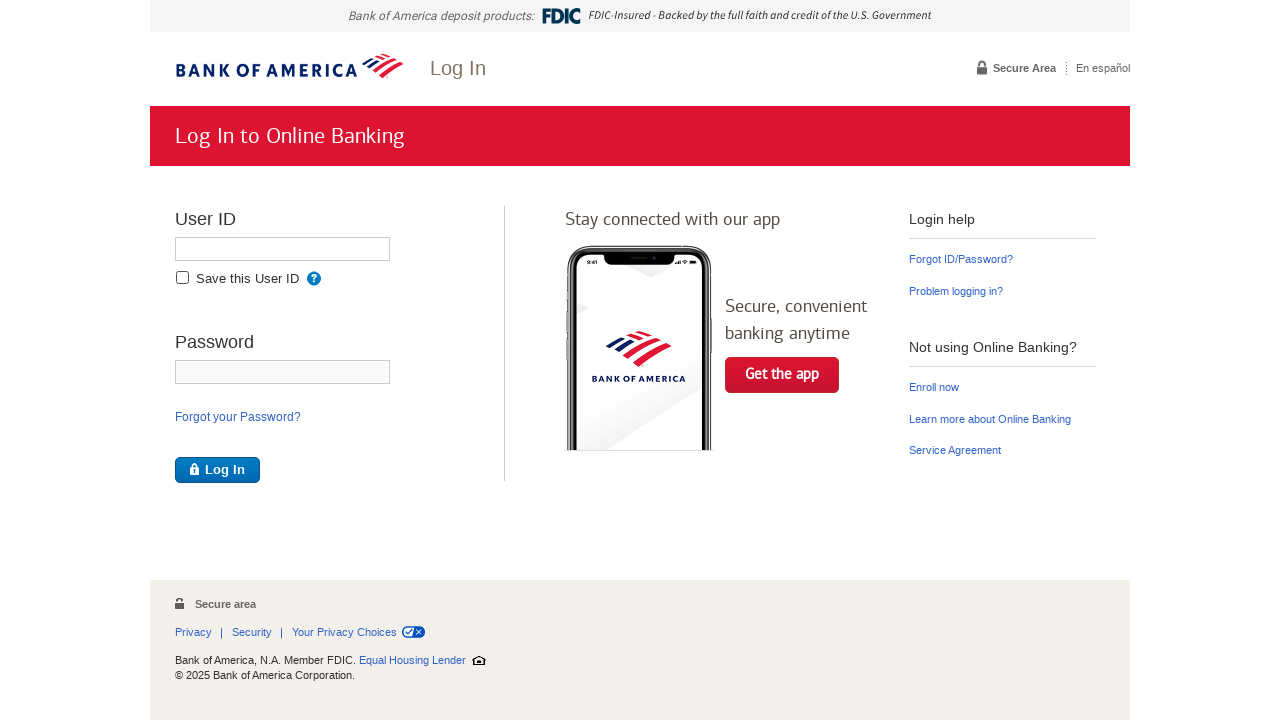